Tests navigating to the previous month in the check-in calendar

Starting URL: https://ancabota09.wixsite.com/intern

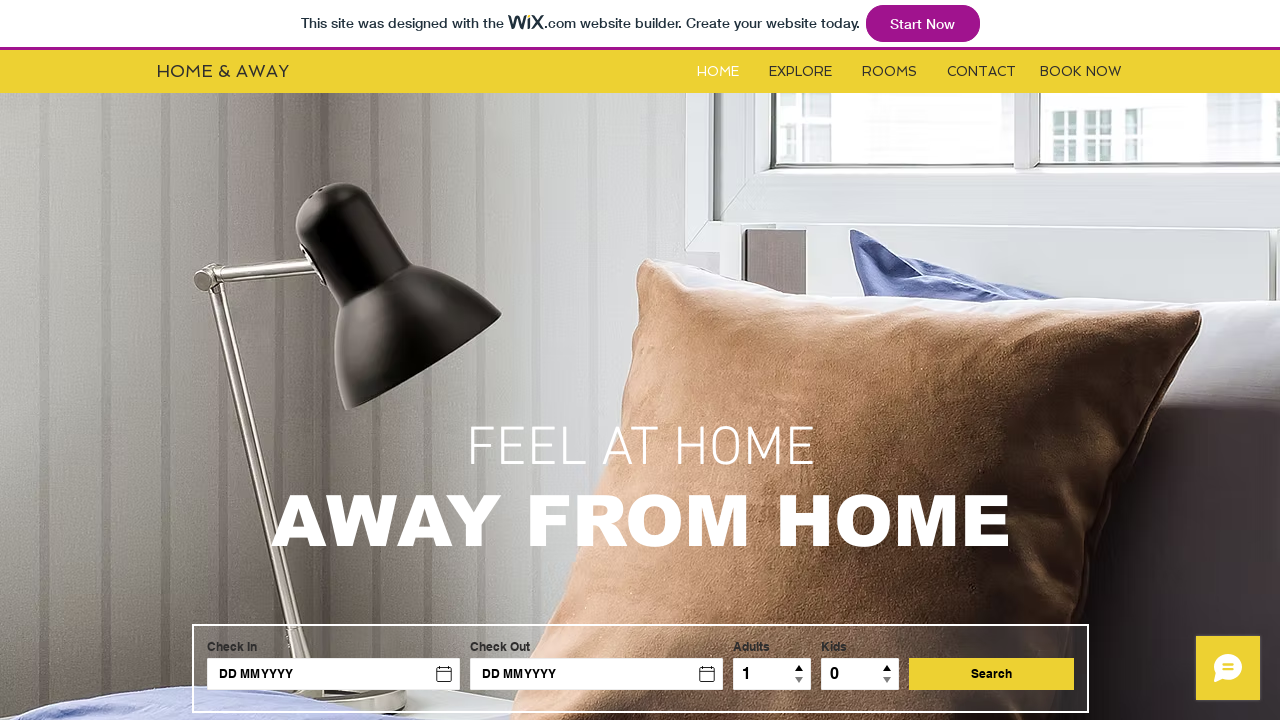

Located main frame containing booking widget
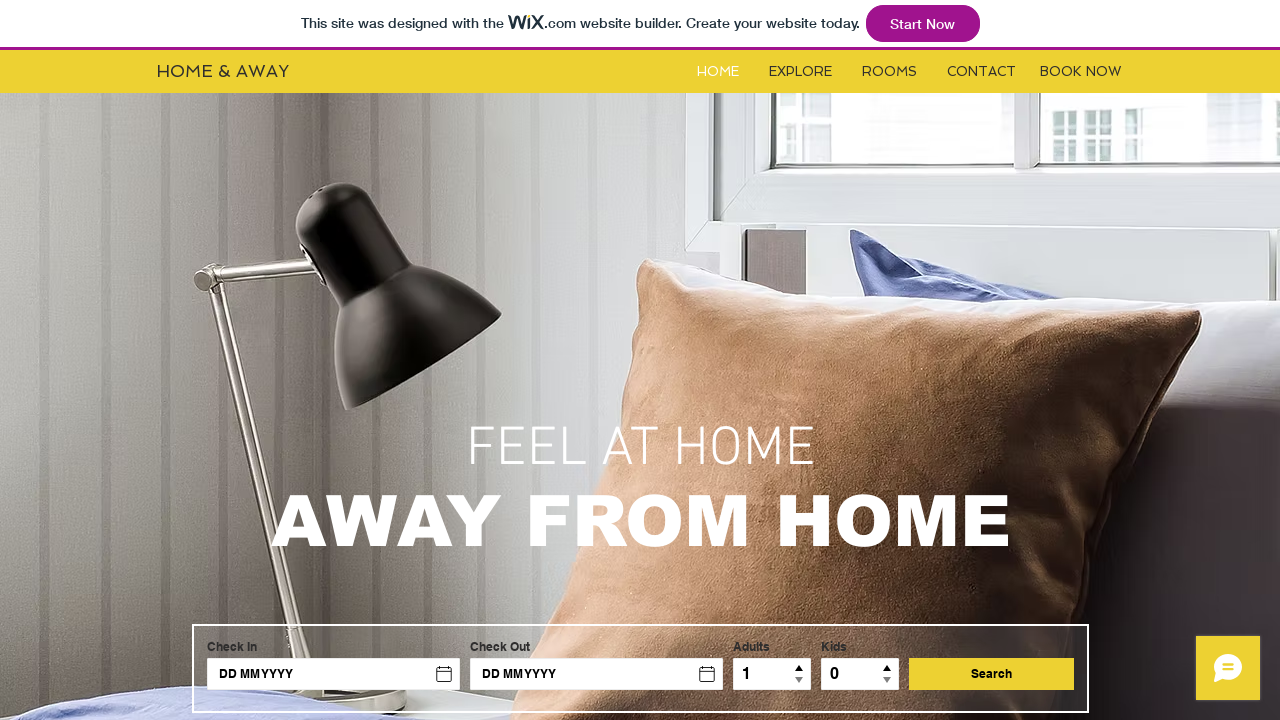

Clicked check-in date field to open calendar at (334, 674) on .nKphmK >> nth=0 >> internal:control=enter-frame >> #check-in
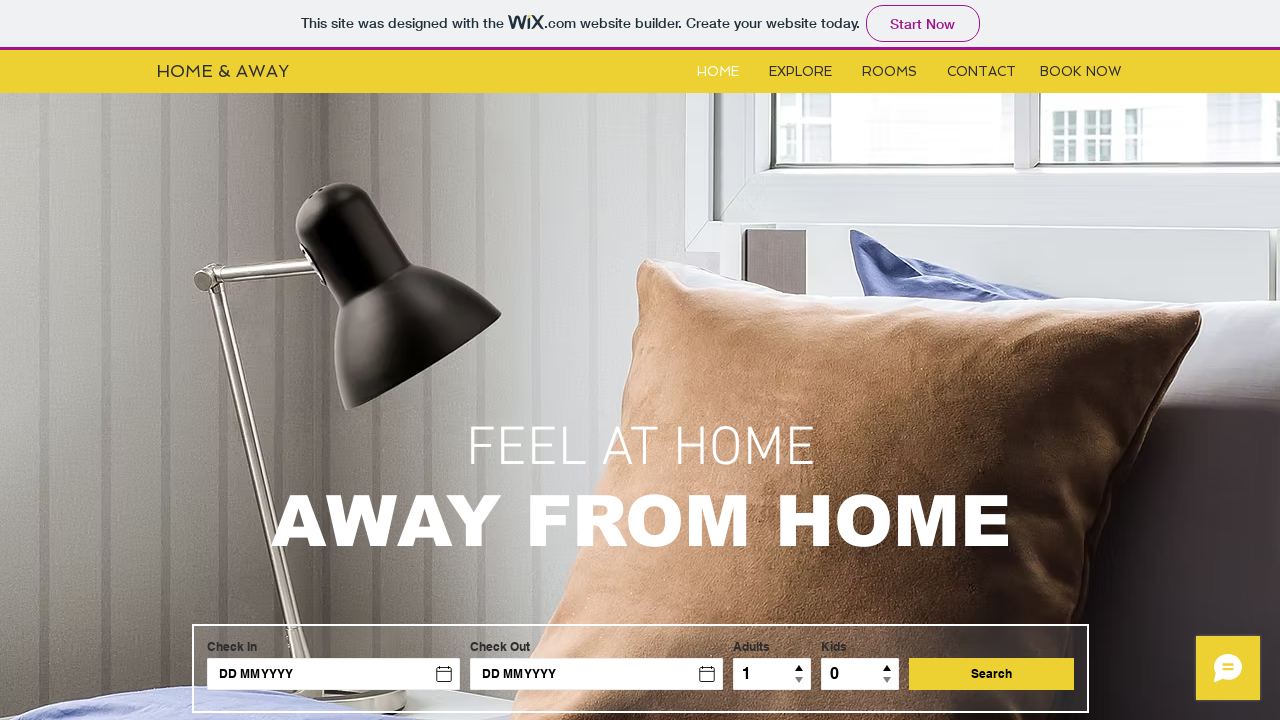

Located calendar frame
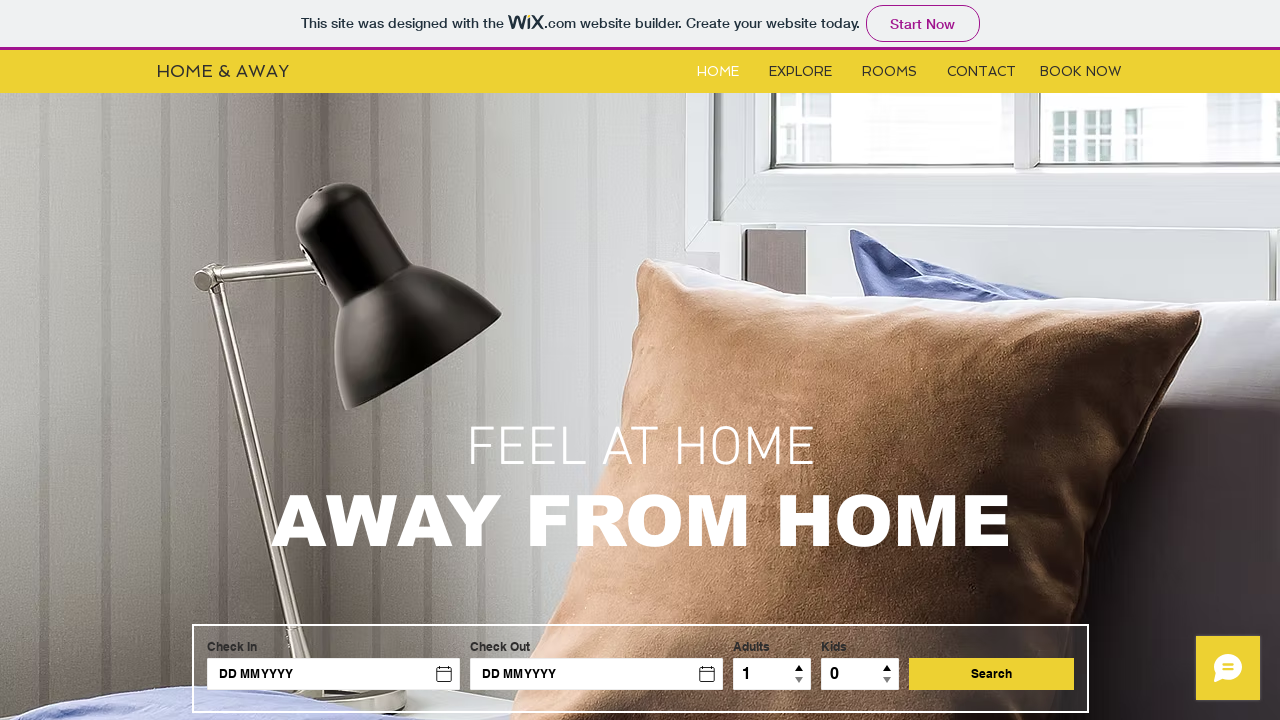

Clicked previous month button to navigate to previous month in check-in calendar at (241, 438) on .U73P_q >> nth=0 >> internal:control=enter-frame >> nav button >> nth=0
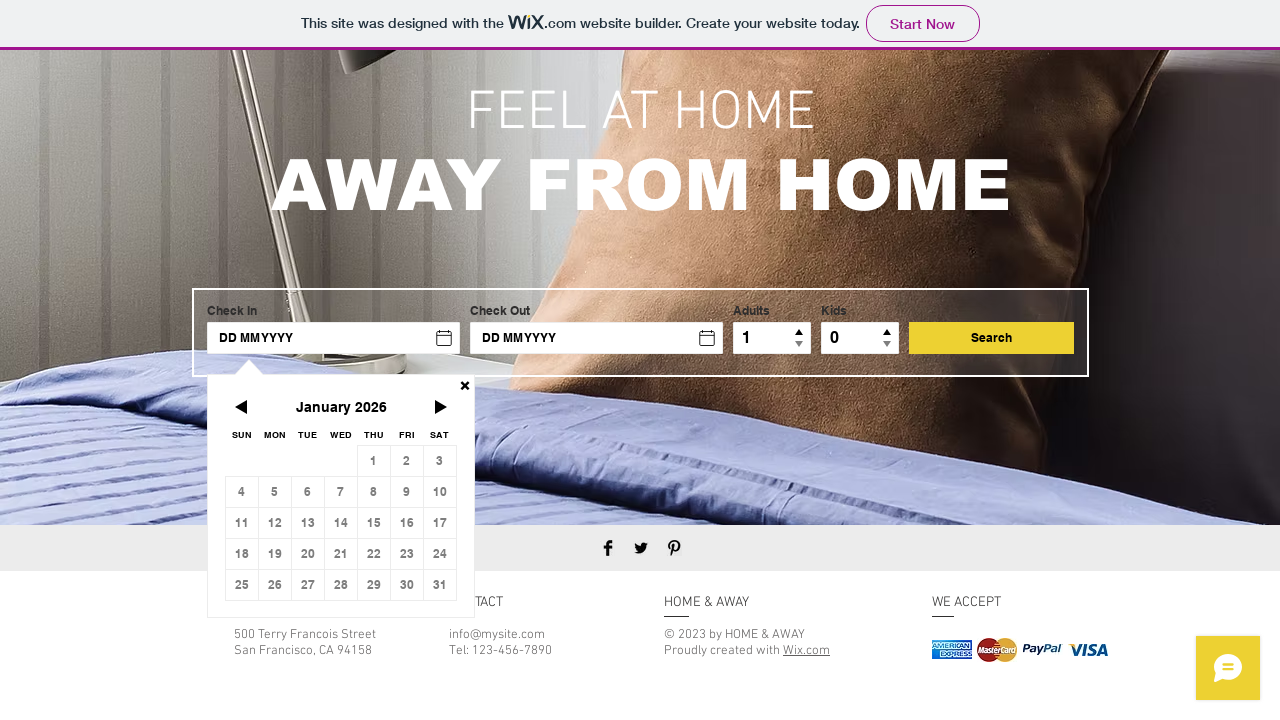

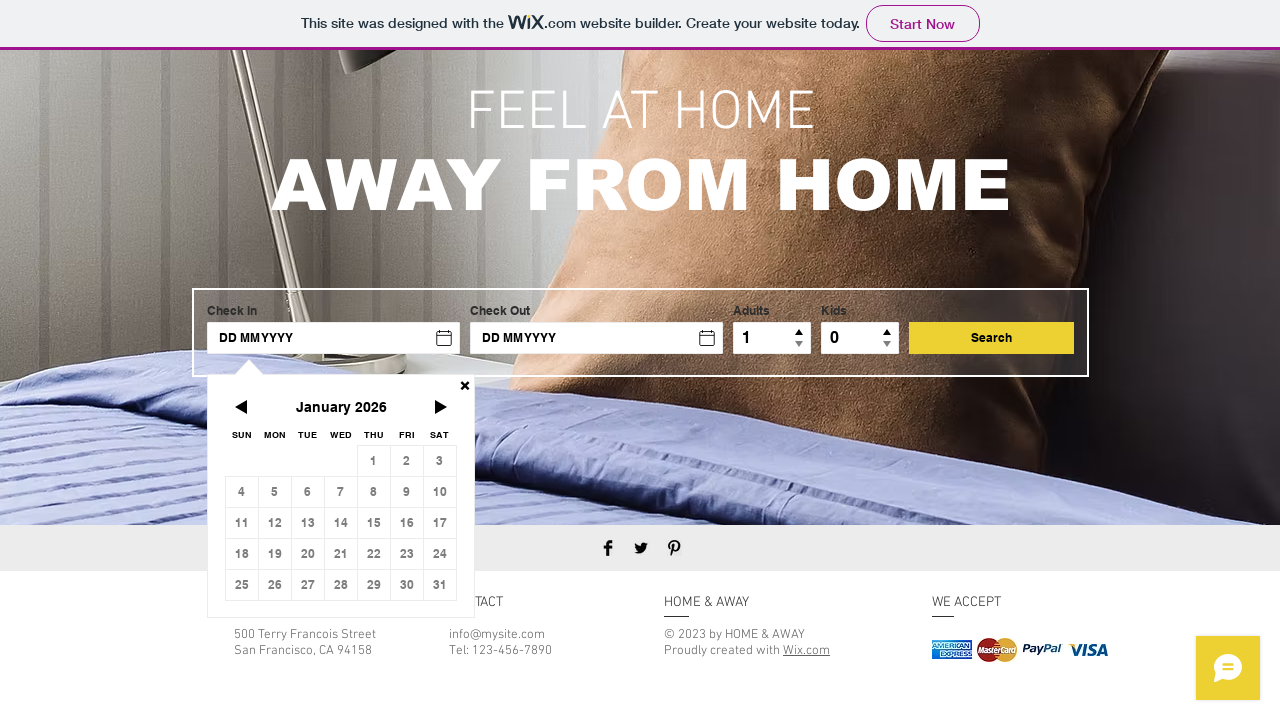